Verifies that all expected product categories (Phones, Laptops, Monitors) are displayed on the page

Starting URL: https://www.demoblaze.com/

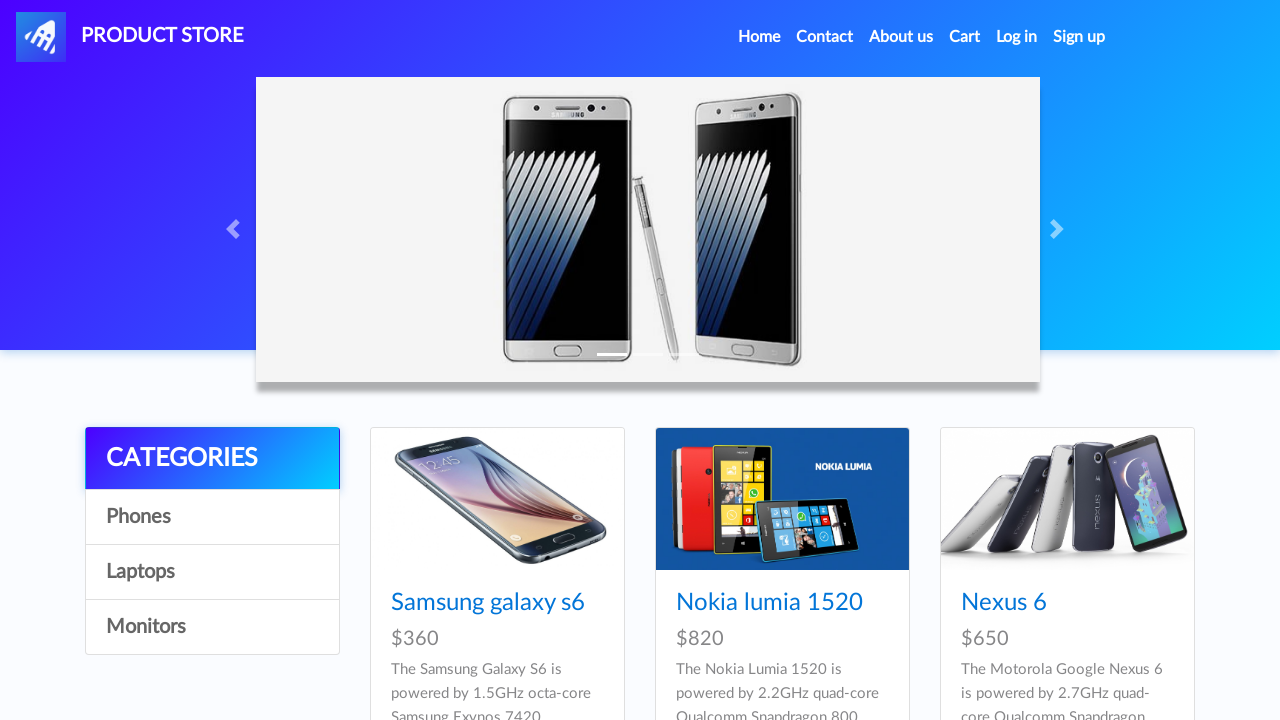

Waited for category container to load
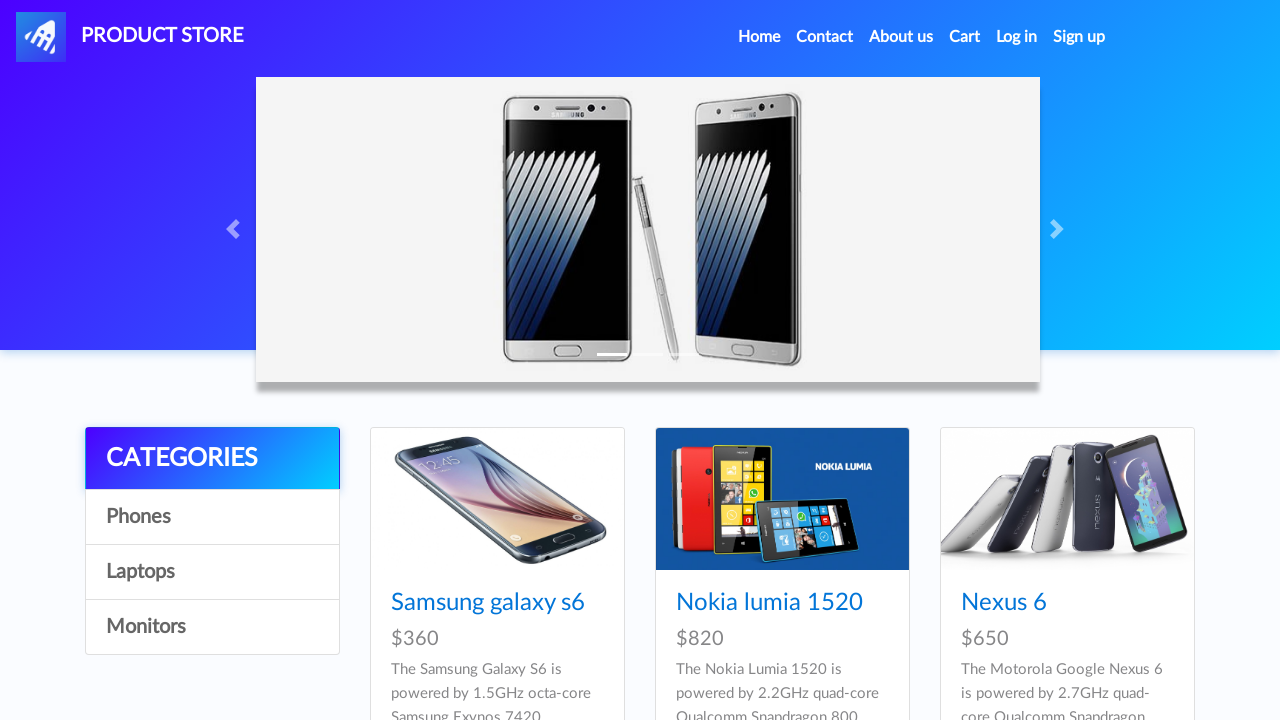

Retrieved all category text contents
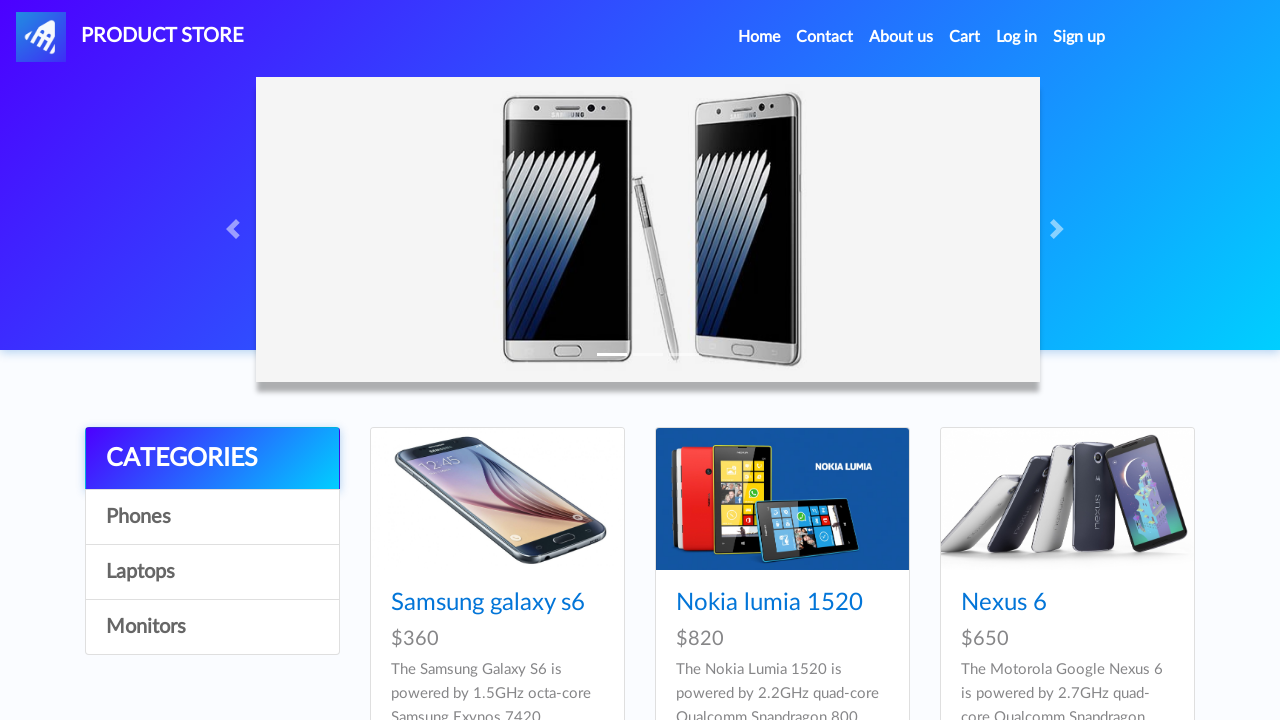

Verified category 'Phones' is displayed
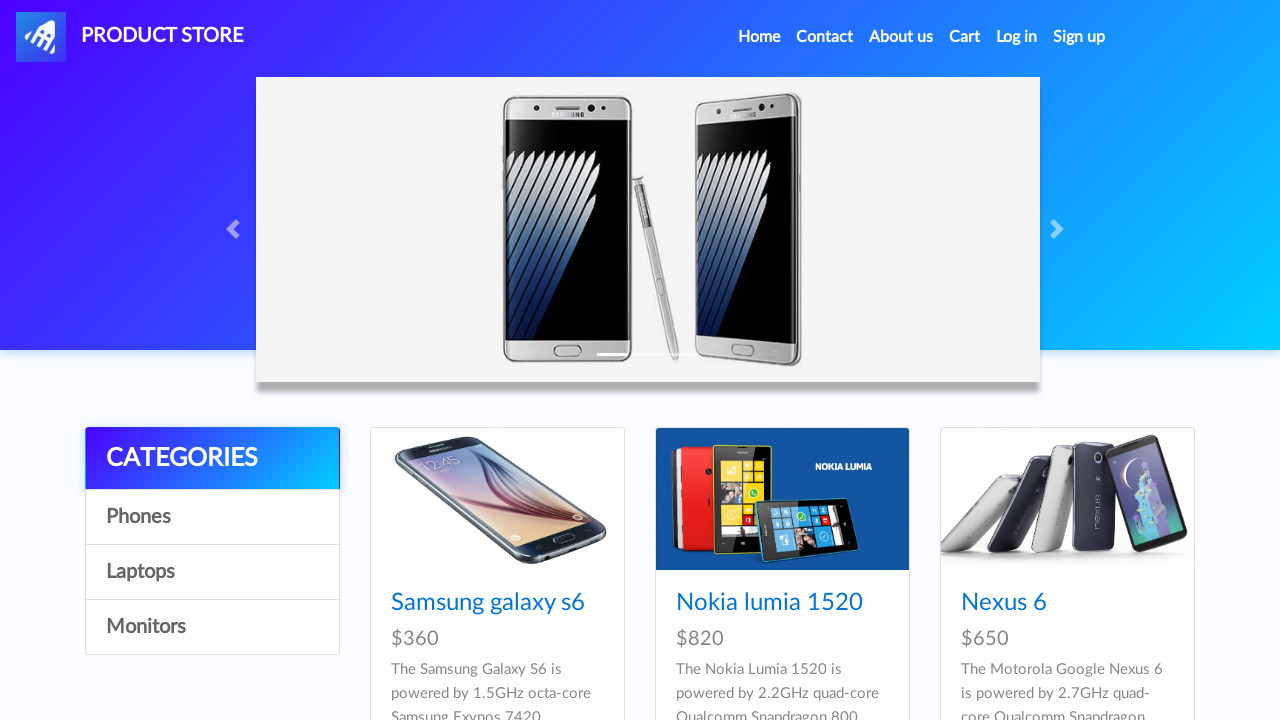

Verified category 'Laptops' is displayed
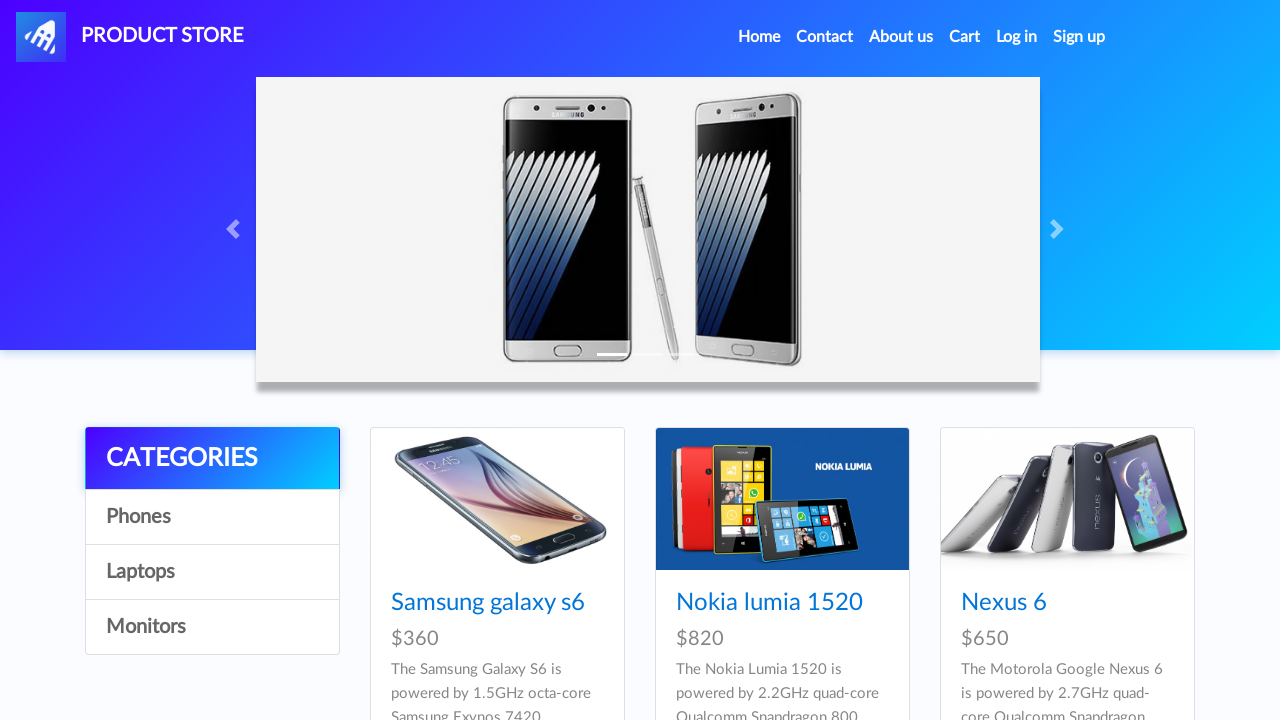

Verified category 'Monitors' is displayed
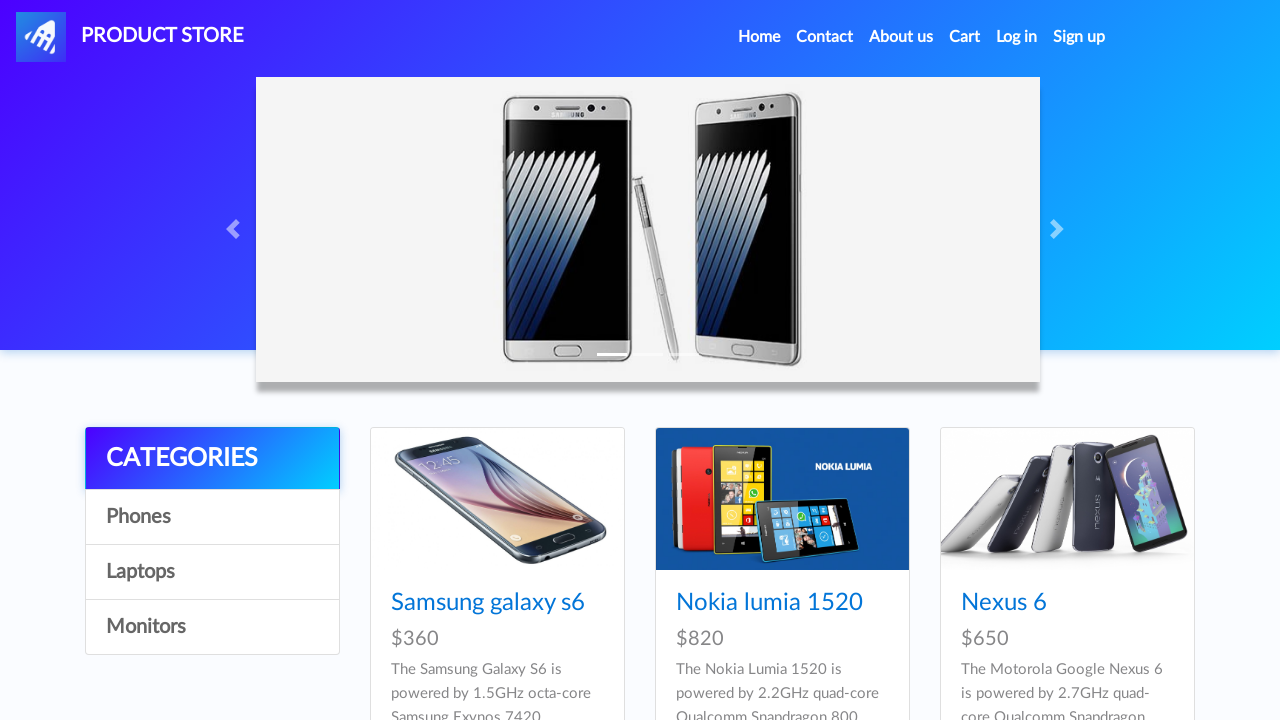

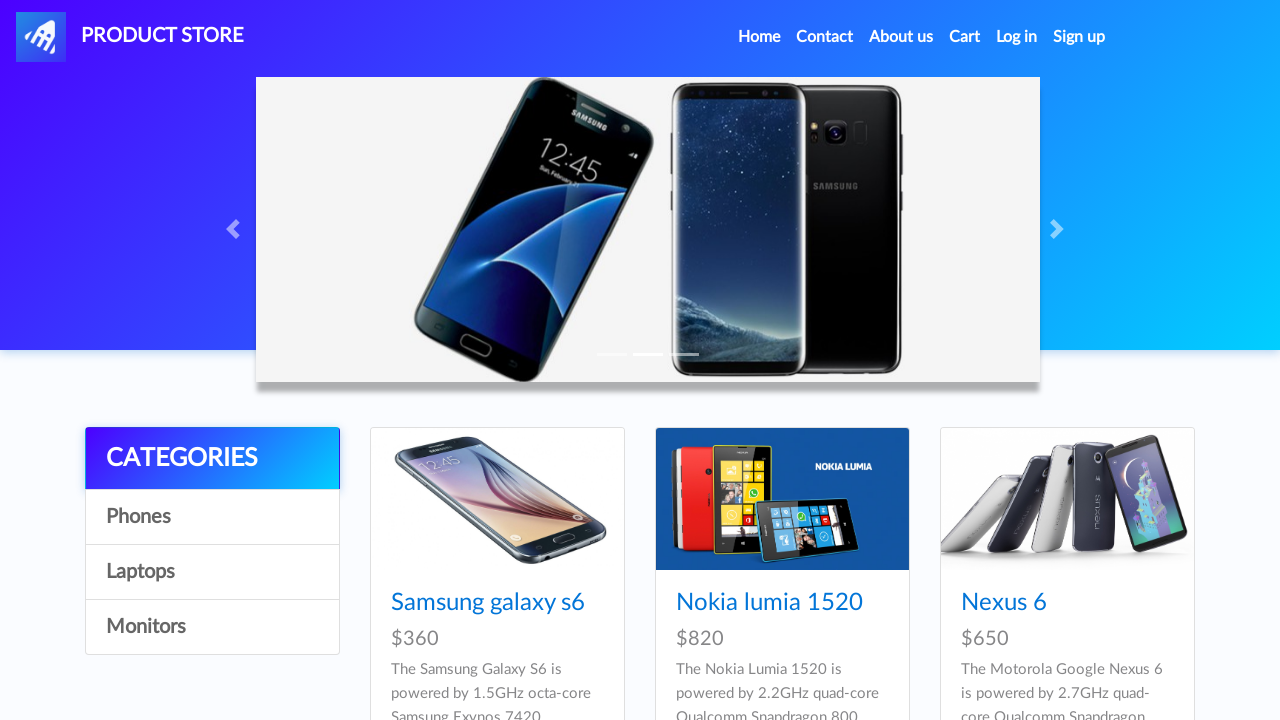